Tests the Selectable interaction feature on DemoQA by navigating to the Interactions section, selecting items in both List and Grid views.

Starting URL: https://demoqa.com/

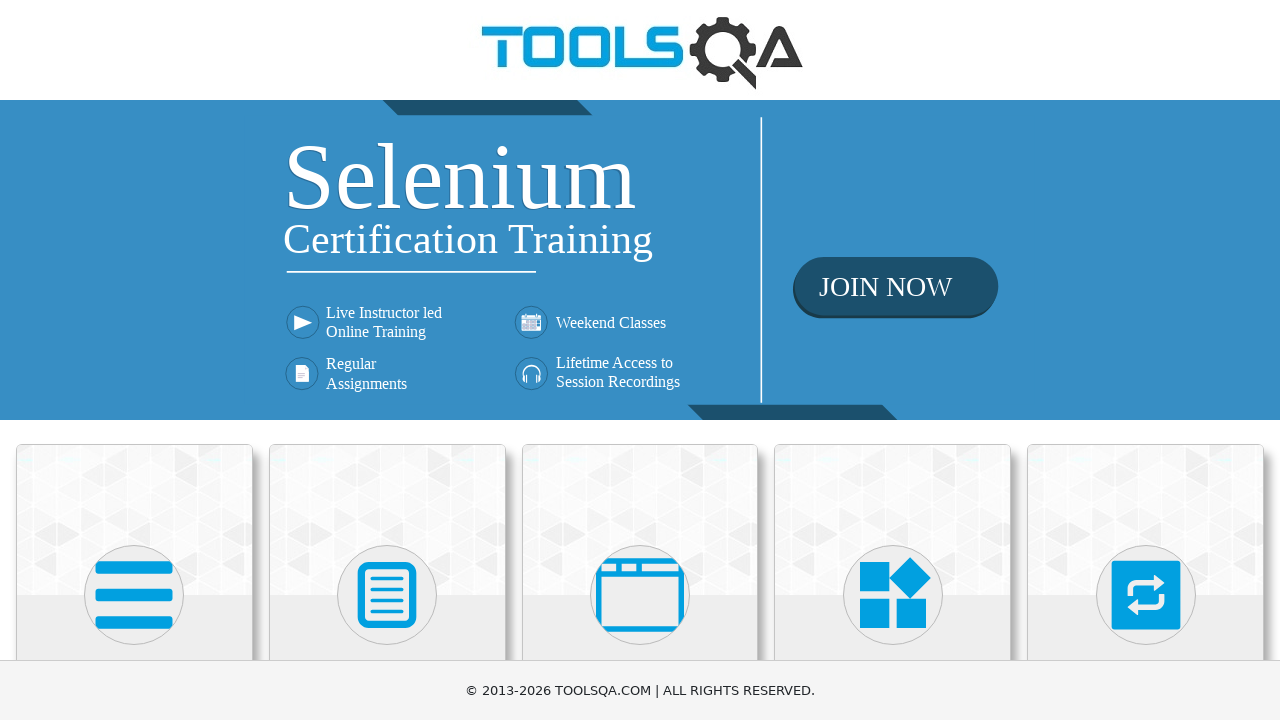

Clicked on Interactions menu item at (1146, 360) on text=Interactions
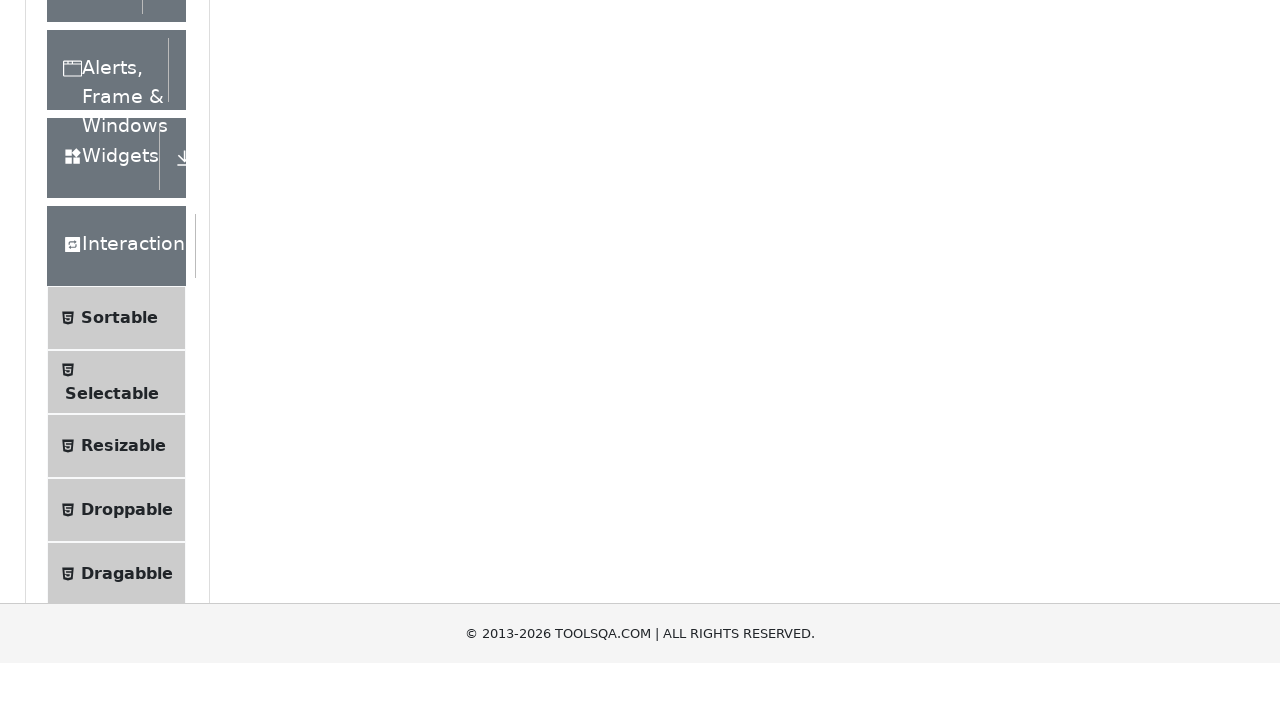

Clicked on Selectable submenu at (112, 360) on text=Selectable
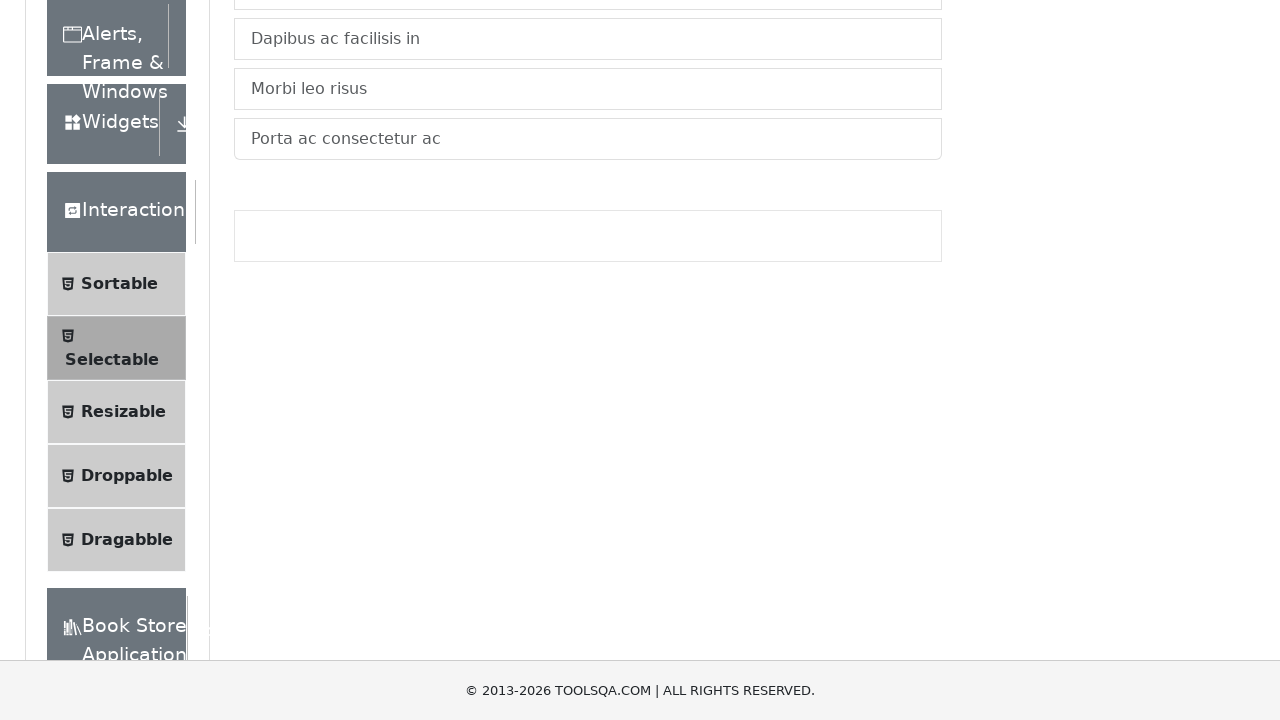

Clicked on List tab at (264, 244) on text=List
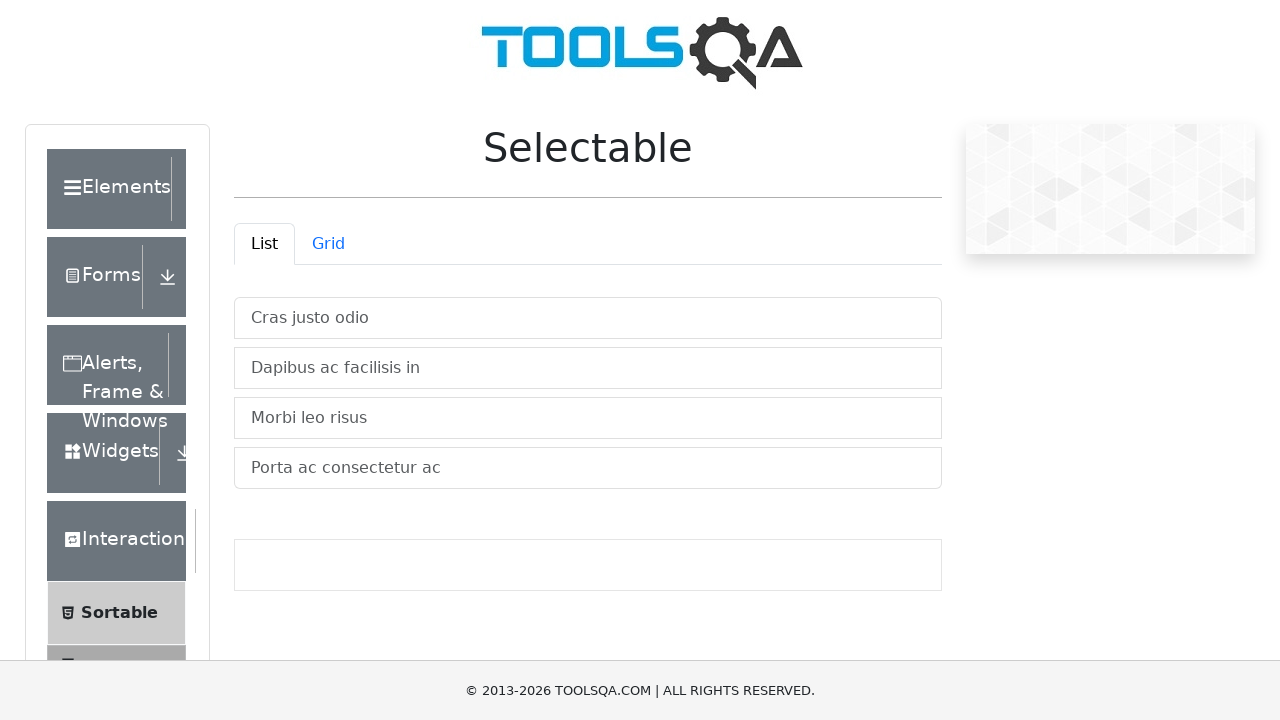

Selected 'Cras justo odio' in list view at (588, 318) on text=Cras justo odio
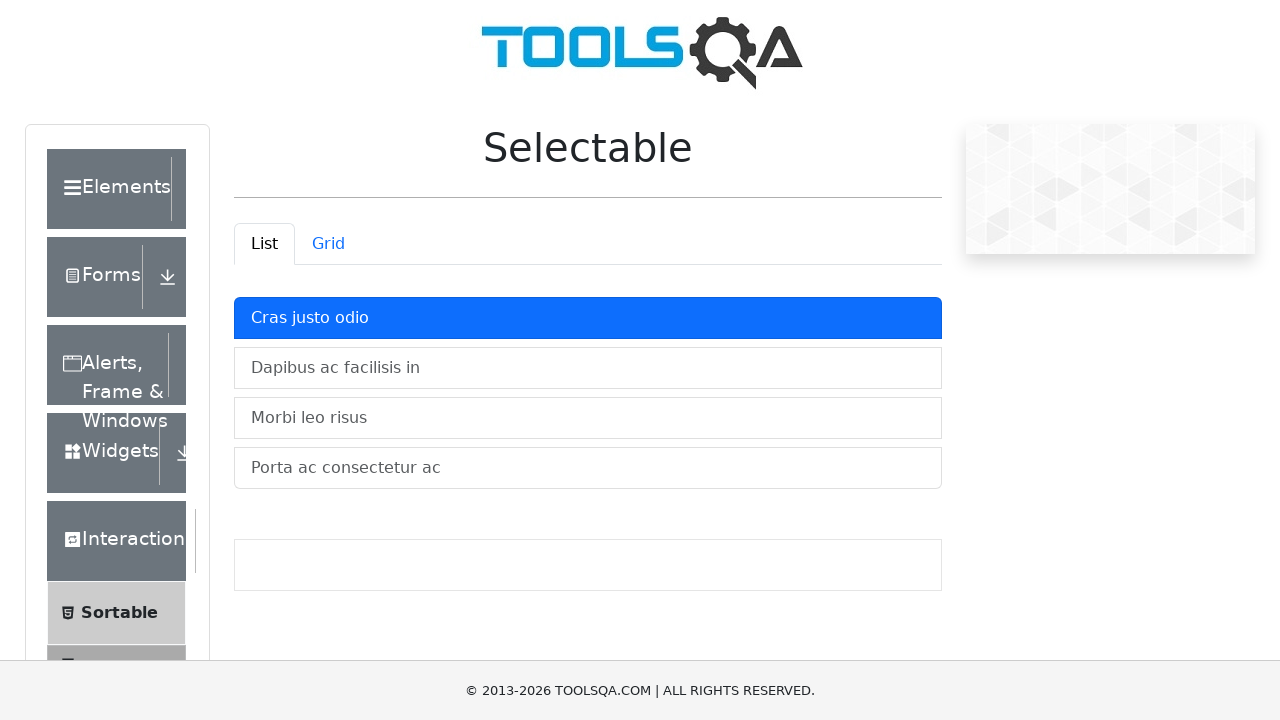

Selected 'Dapibus ac facilisis in' in list view at (588, 368) on text=Dapibus ac facilisis in
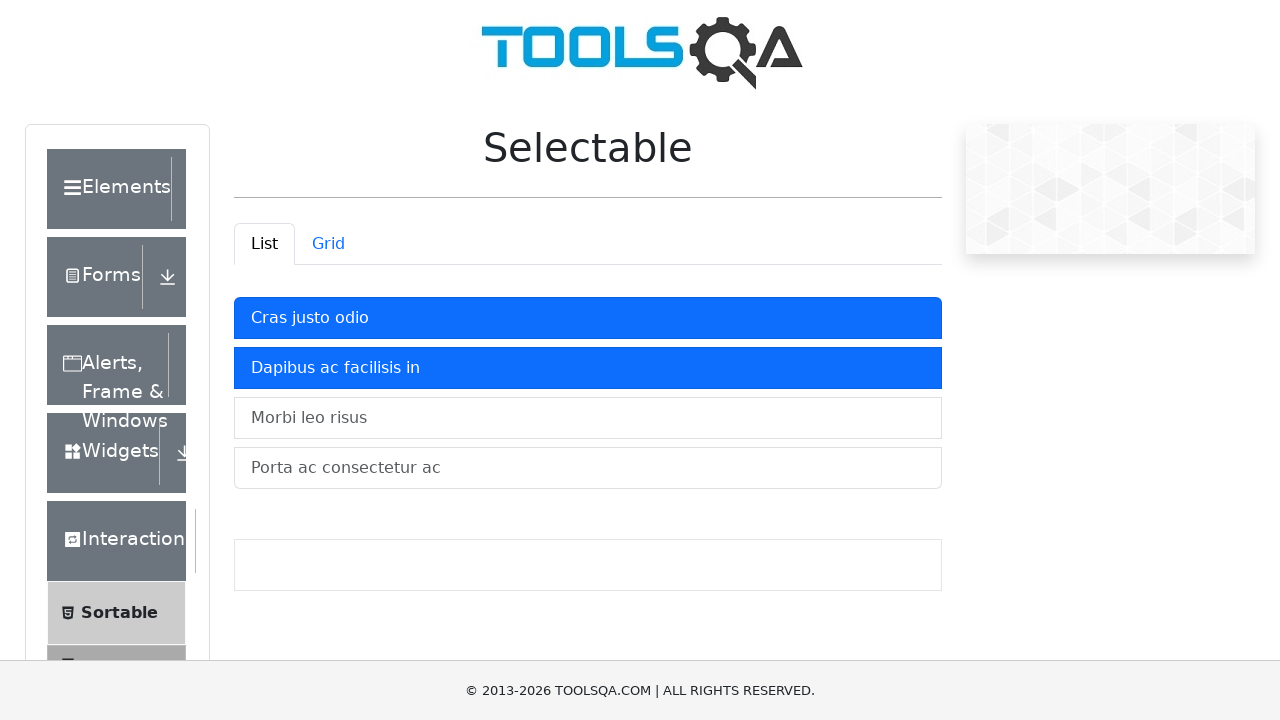

Selected 'Morbi leo risus' in list view at (588, 418) on text=Morbi leo risus
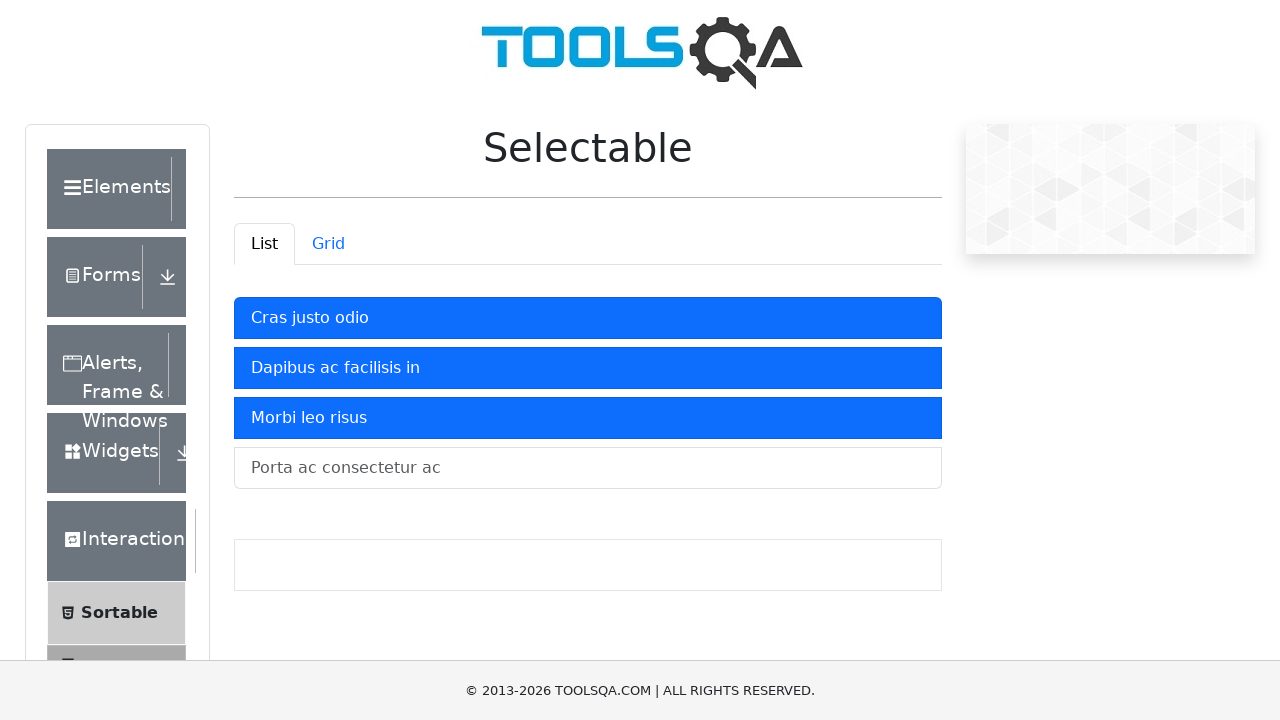

Selected 'Porta ac consectetur ac' in list view at (588, 468) on text=Porta ac consectetur ac
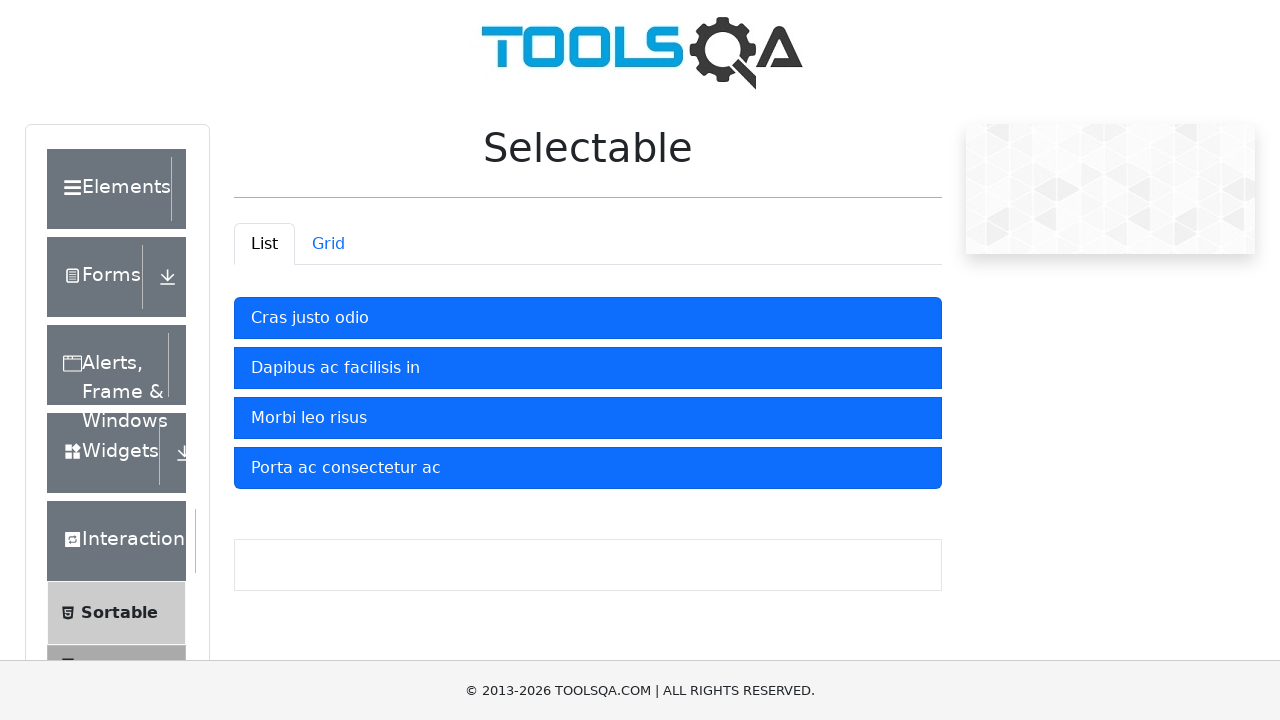

Clicked on Grid tab at (328, 244) on text=Grid
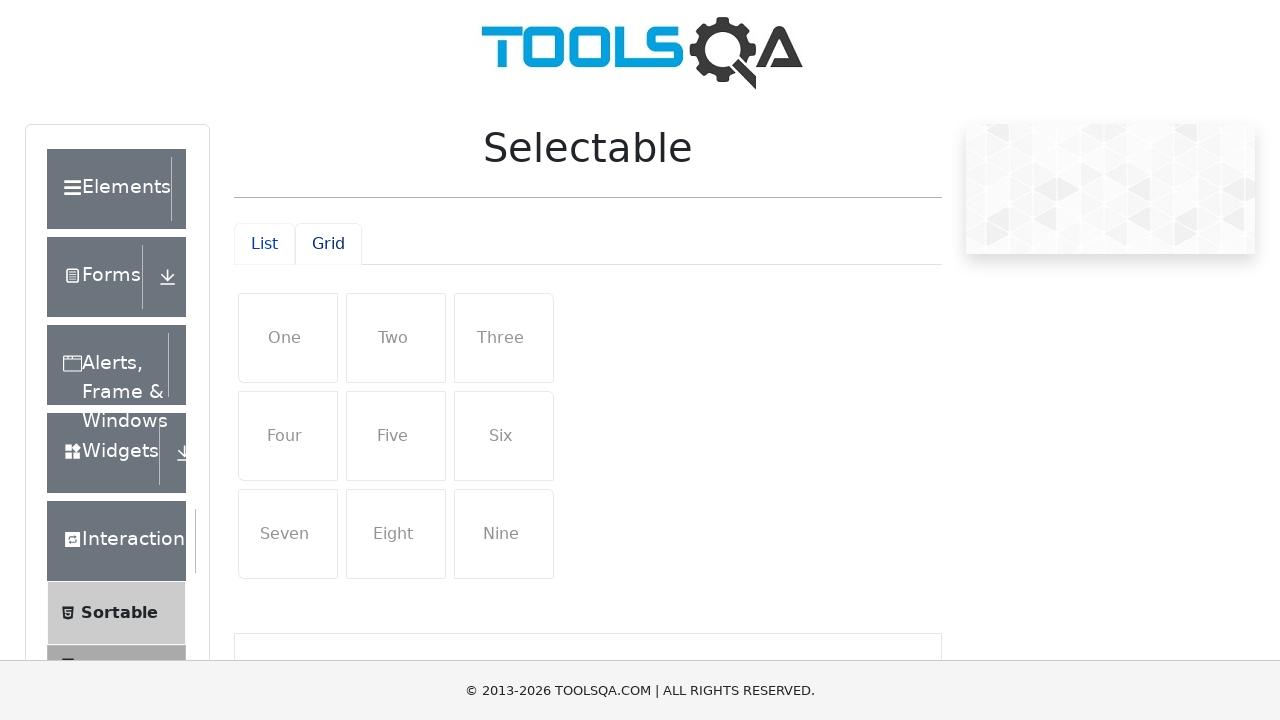

Selected 'One' in grid view at (288, 338) on text=One
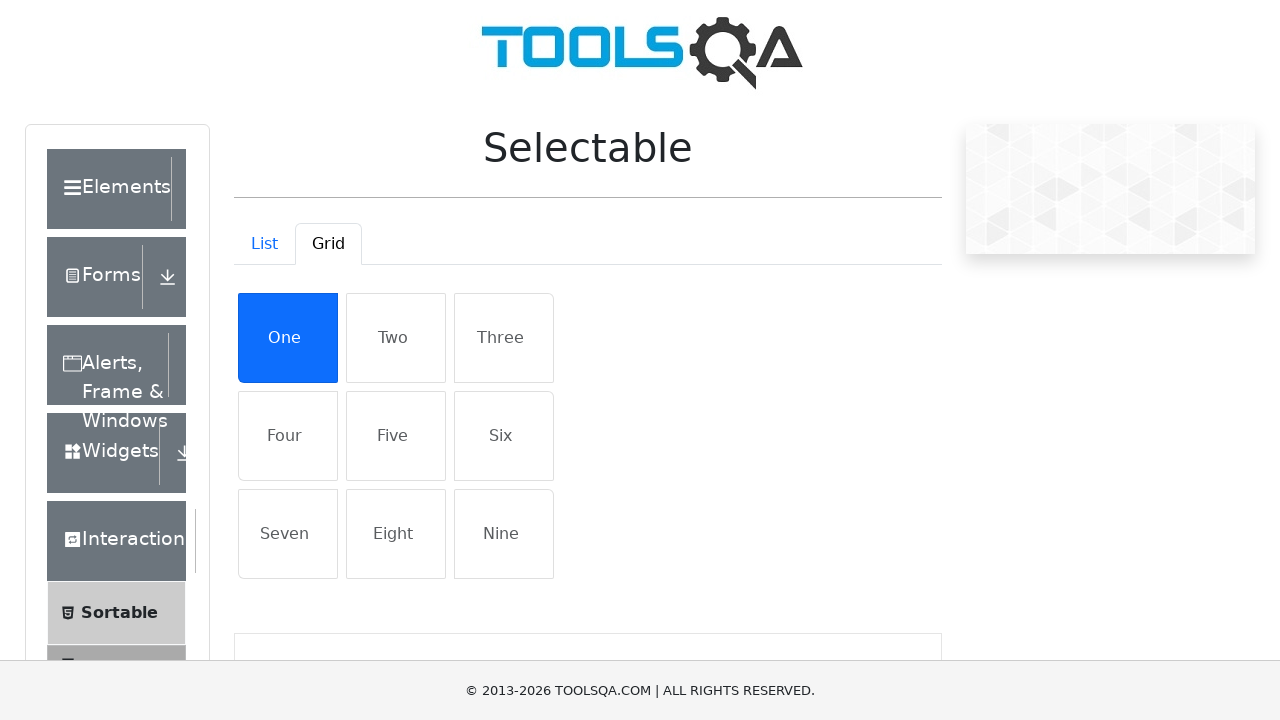

Selected 'Two' in grid view at (396, 338) on text=Two
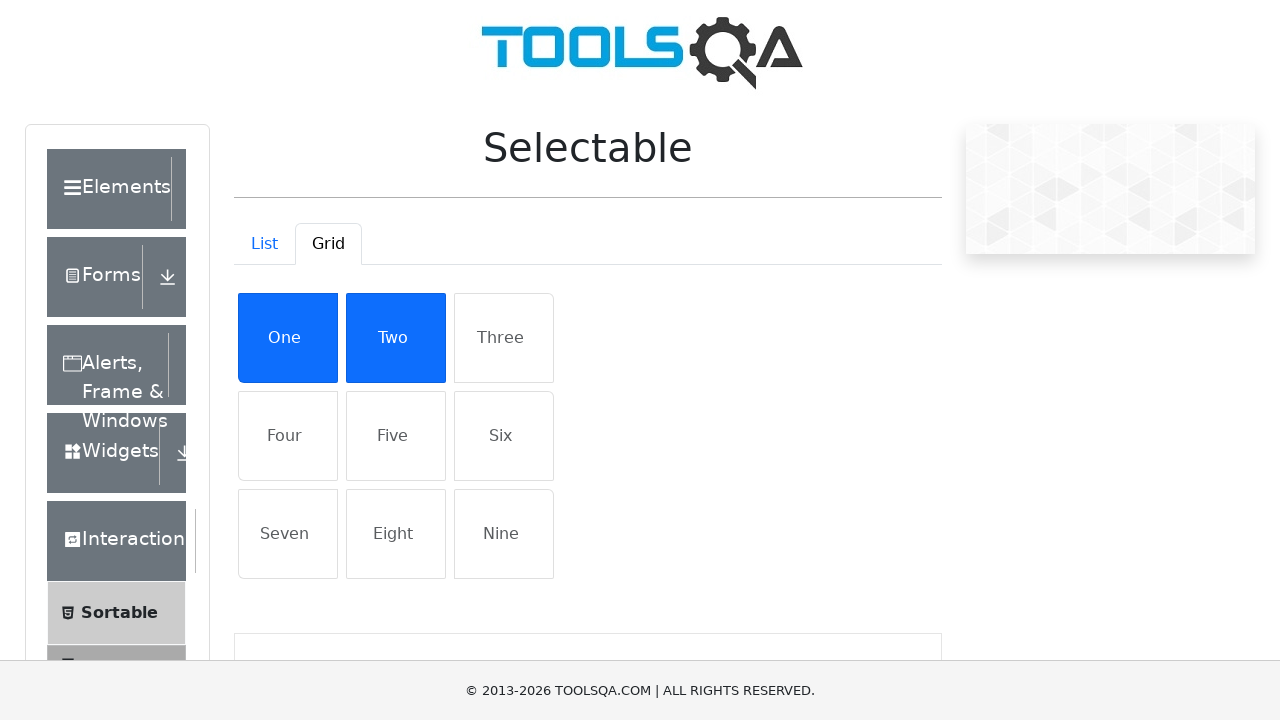

Selected 'Three' in grid view at (504, 338) on text=Three
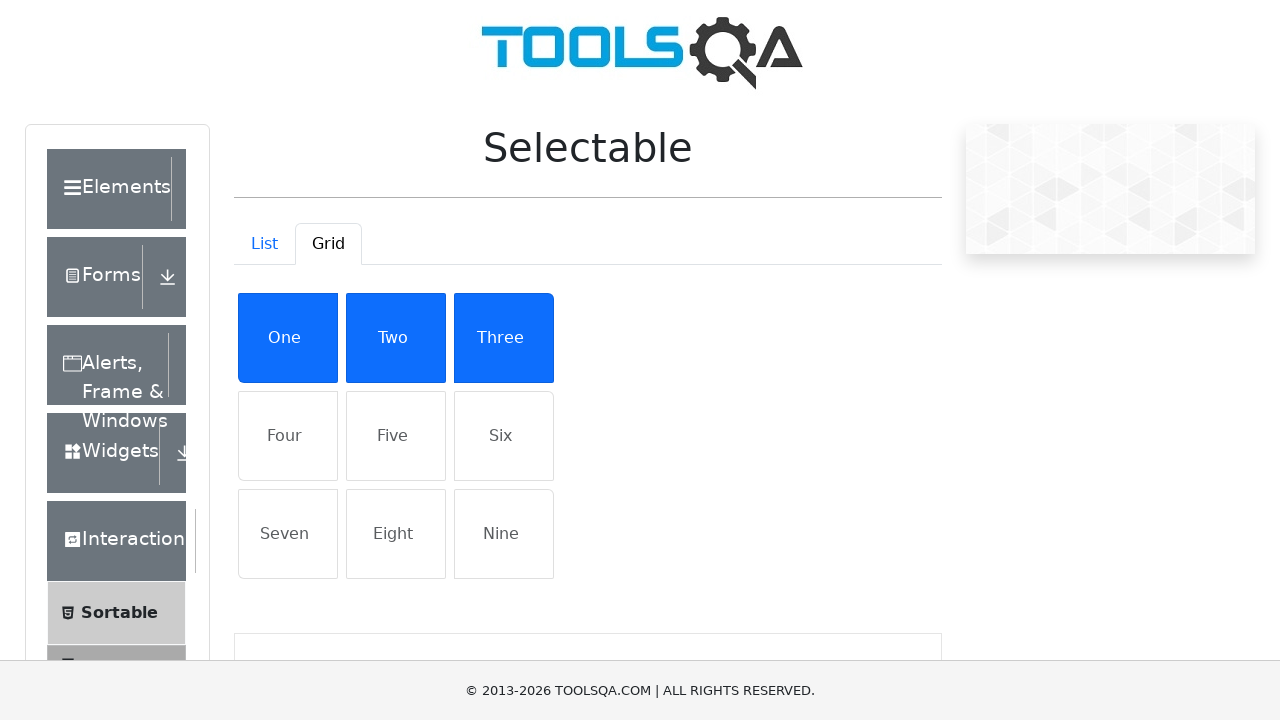

Selected 'Four' in grid view at (288, 436) on text=Four
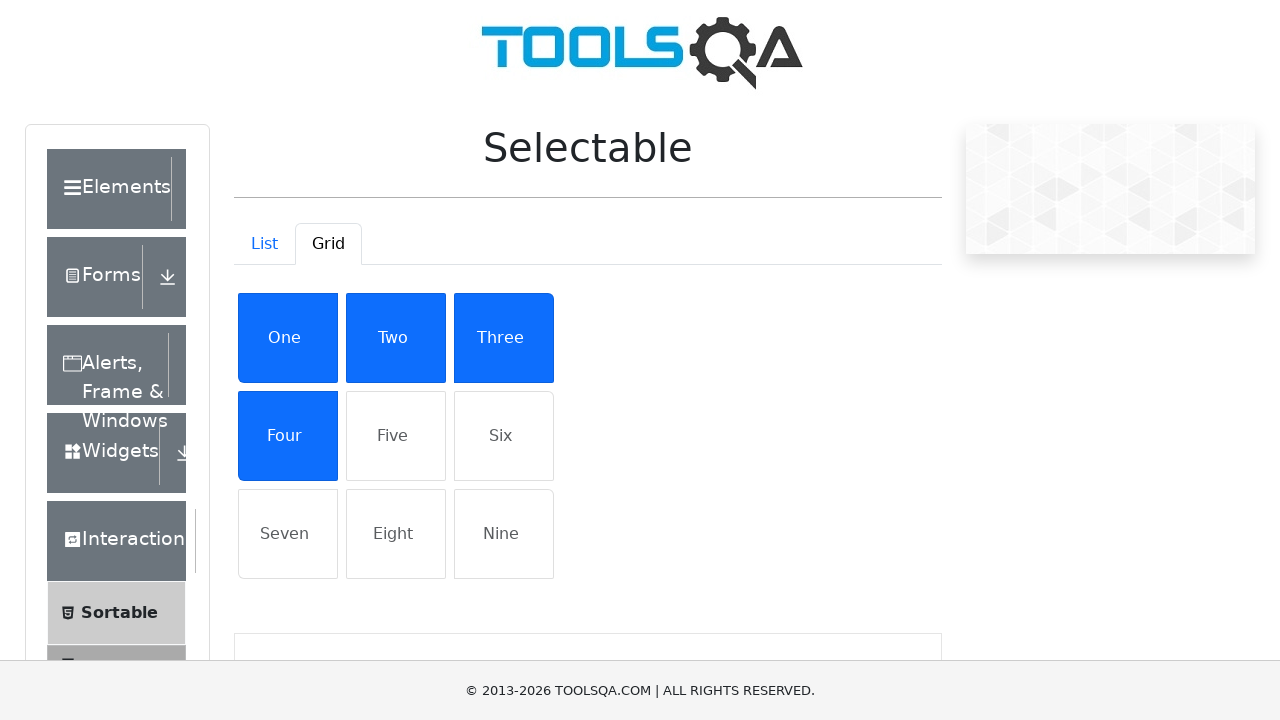

Selected 'Five' in grid view at (396, 436) on text=Five
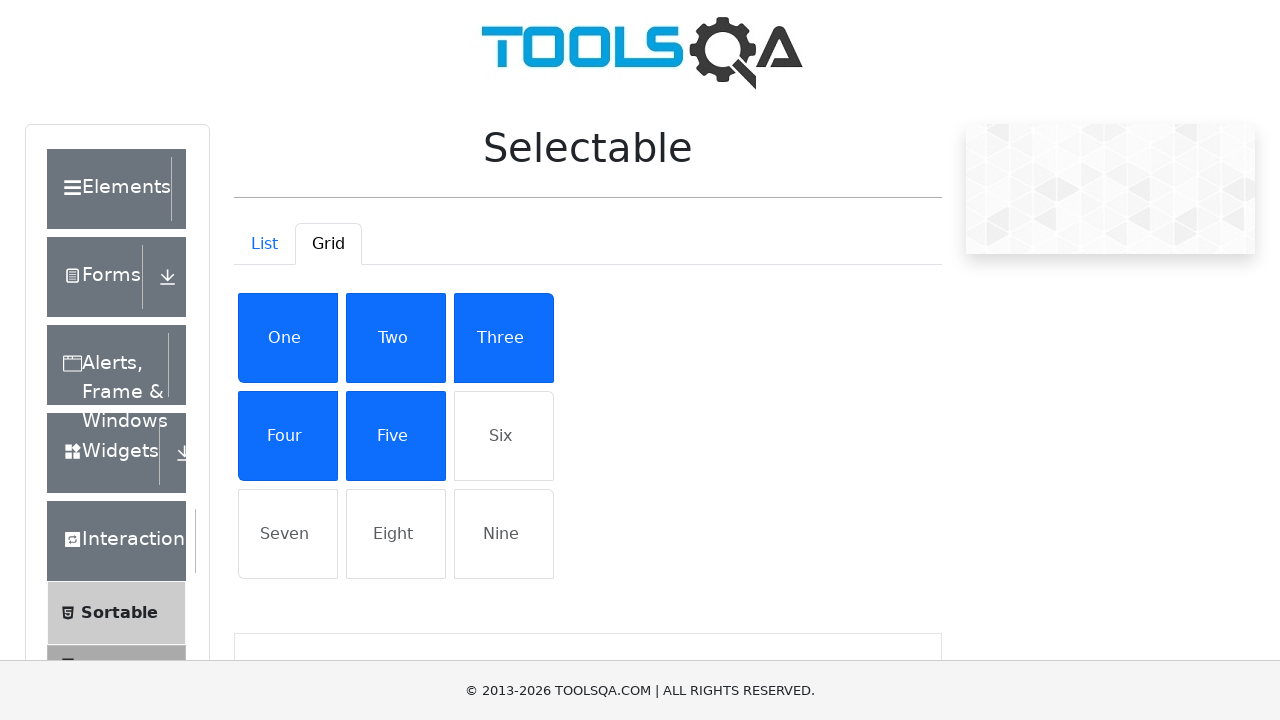

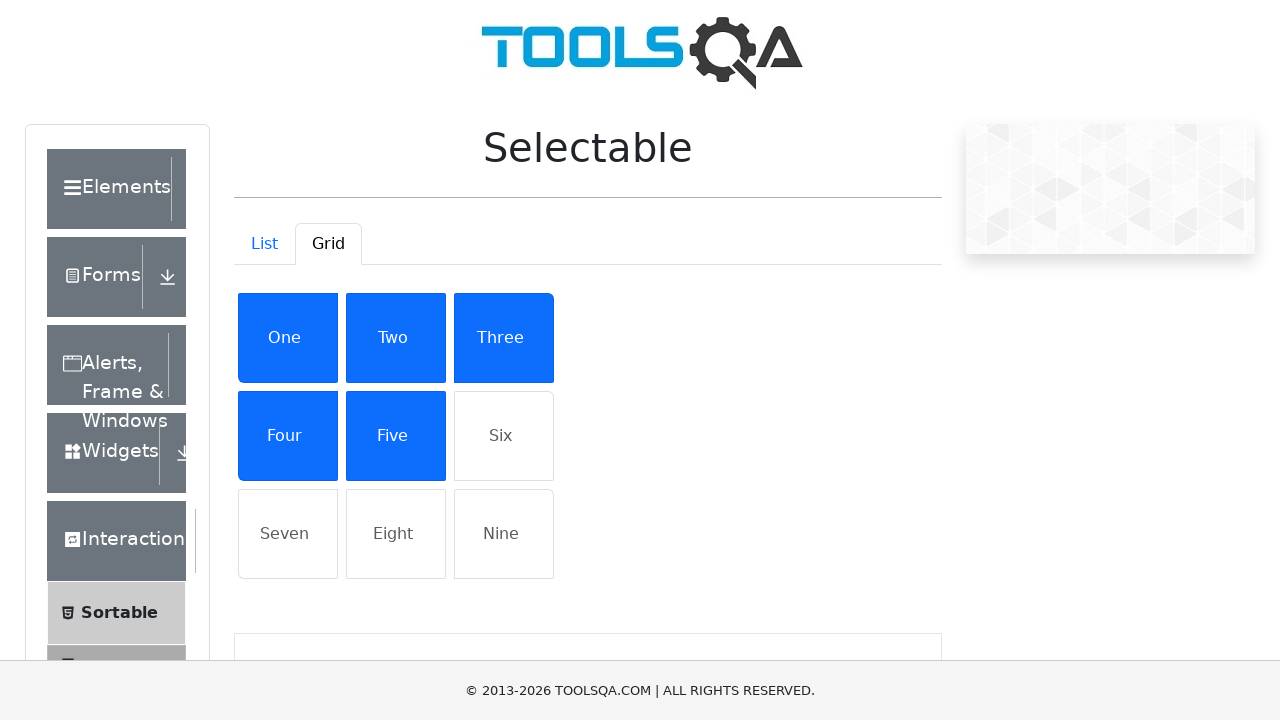